Tests un-marking items as complete by unchecking their checkboxes

Starting URL: https://demo.playwright.dev/todomvc

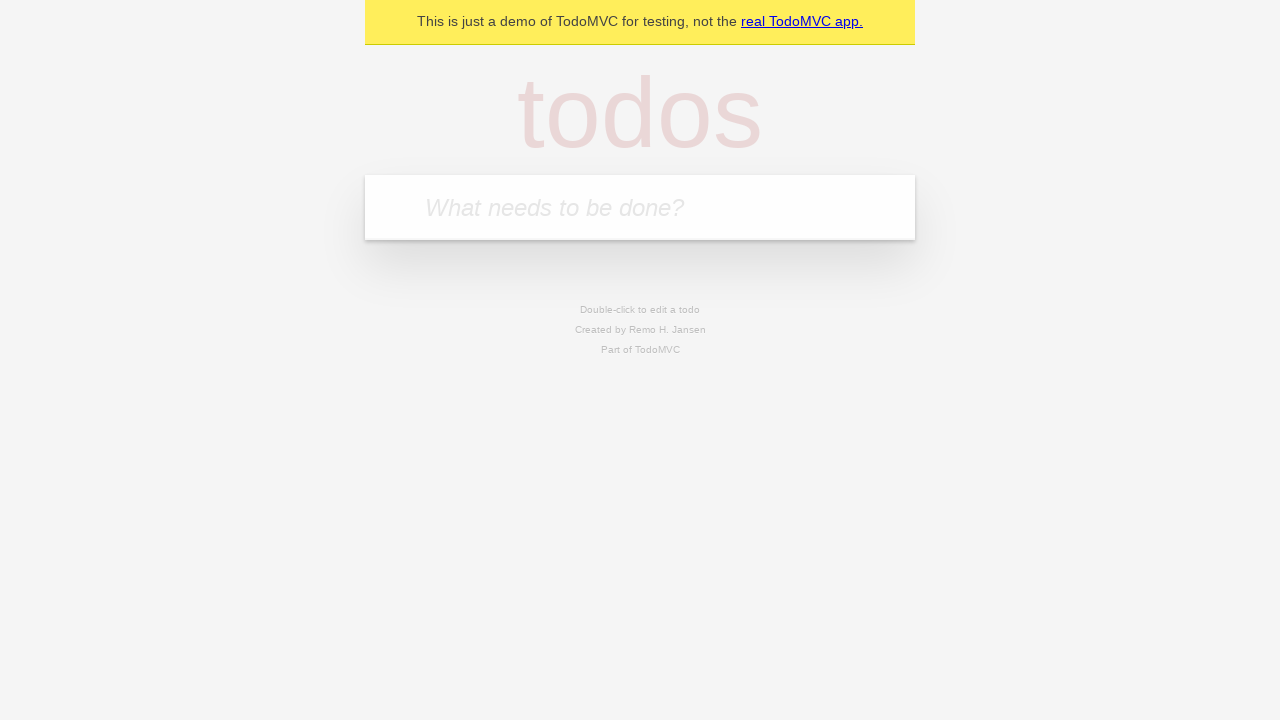

Filled input field with first todo item 'buy some cheese' on internal:attr=[placeholder="What needs to be done?"i]
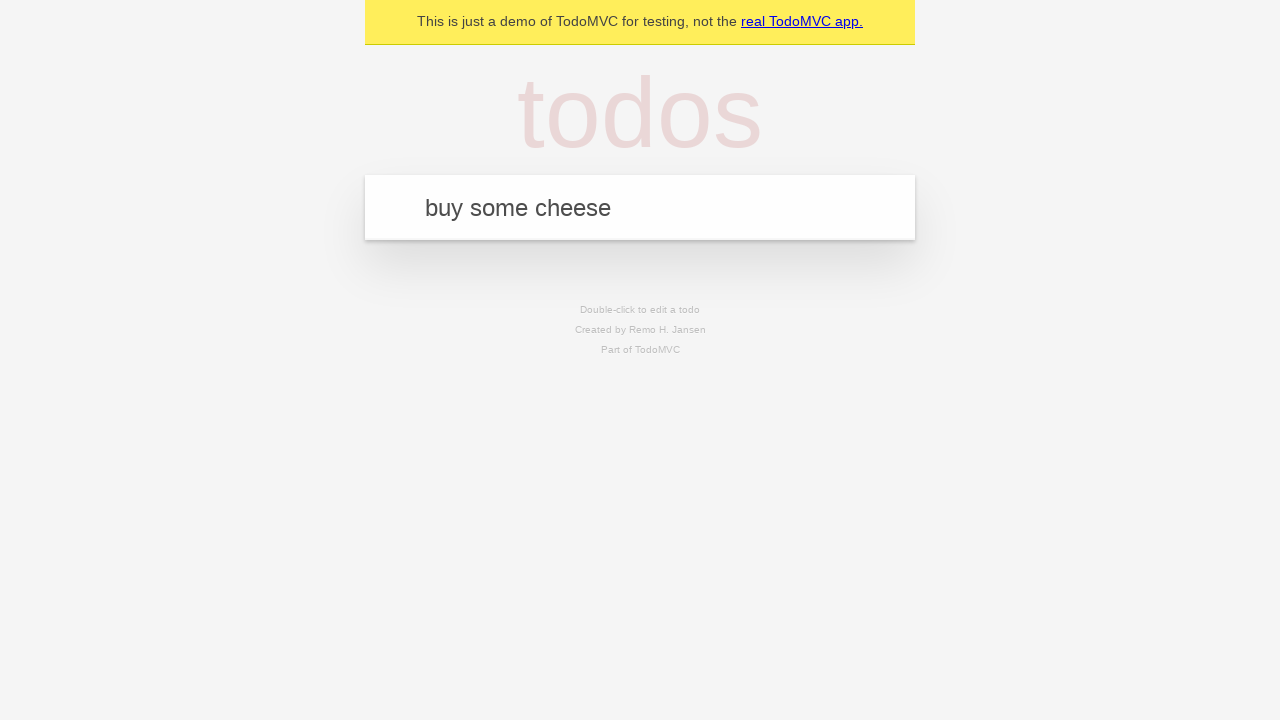

Pressed Enter to create first todo item on internal:attr=[placeholder="What needs to be done?"i]
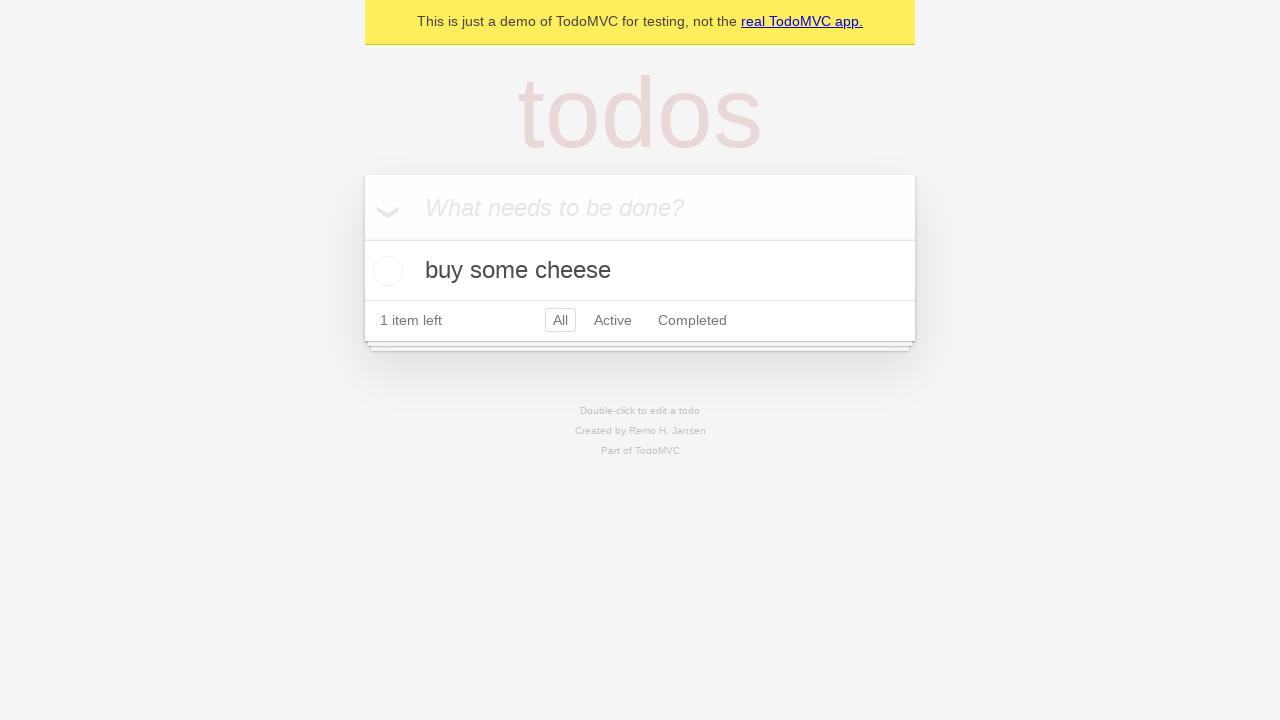

Filled input field with second todo item 'feed the cat' on internal:attr=[placeholder="What needs to be done?"i]
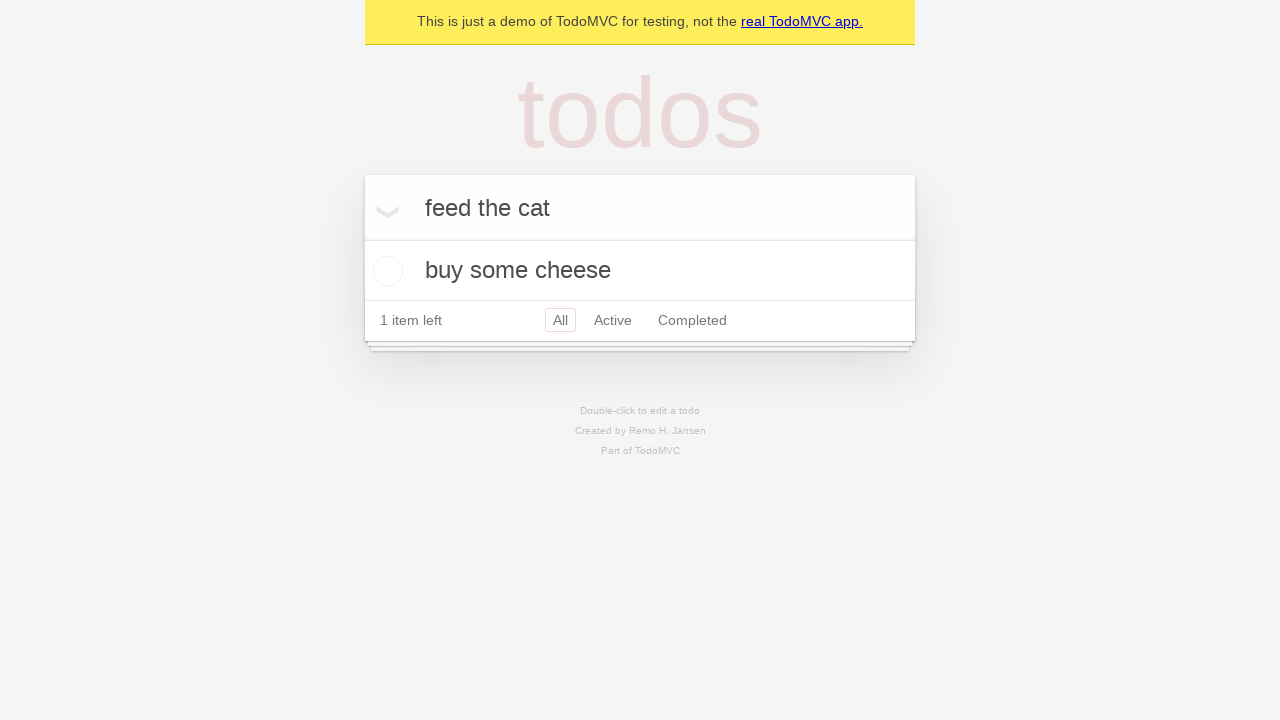

Pressed Enter to create second todo item on internal:attr=[placeholder="What needs to be done?"i]
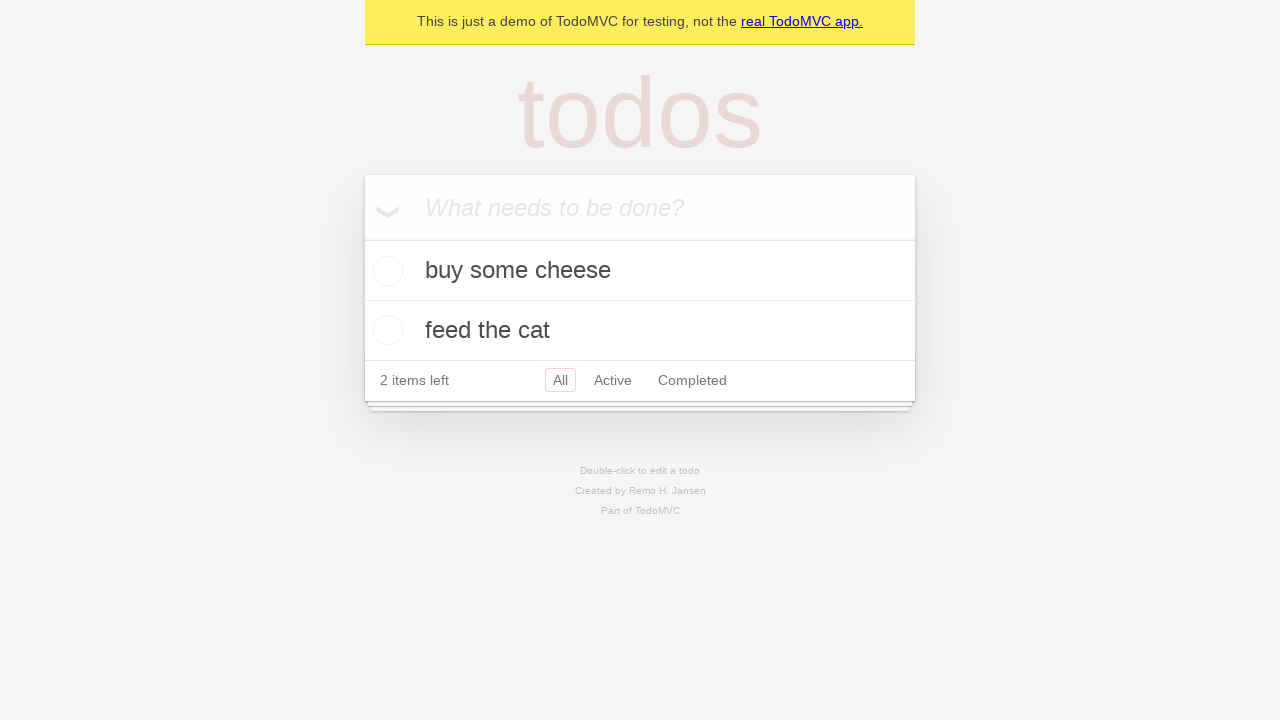

Waited for both todo items to appear in the DOM
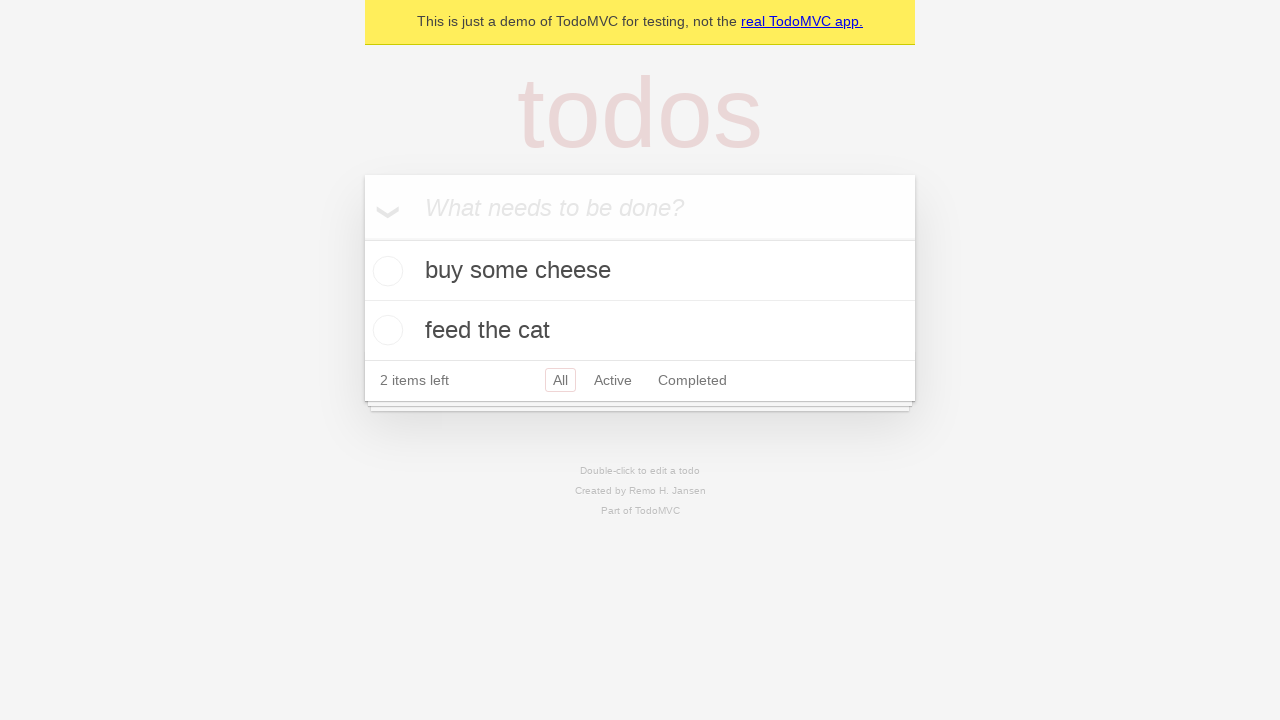

Checked the checkbox for the first todo item to mark it as complete at (385, 271) on internal:testid=[data-testid="todo-item"s] >> nth=0 >> internal:role=checkbox
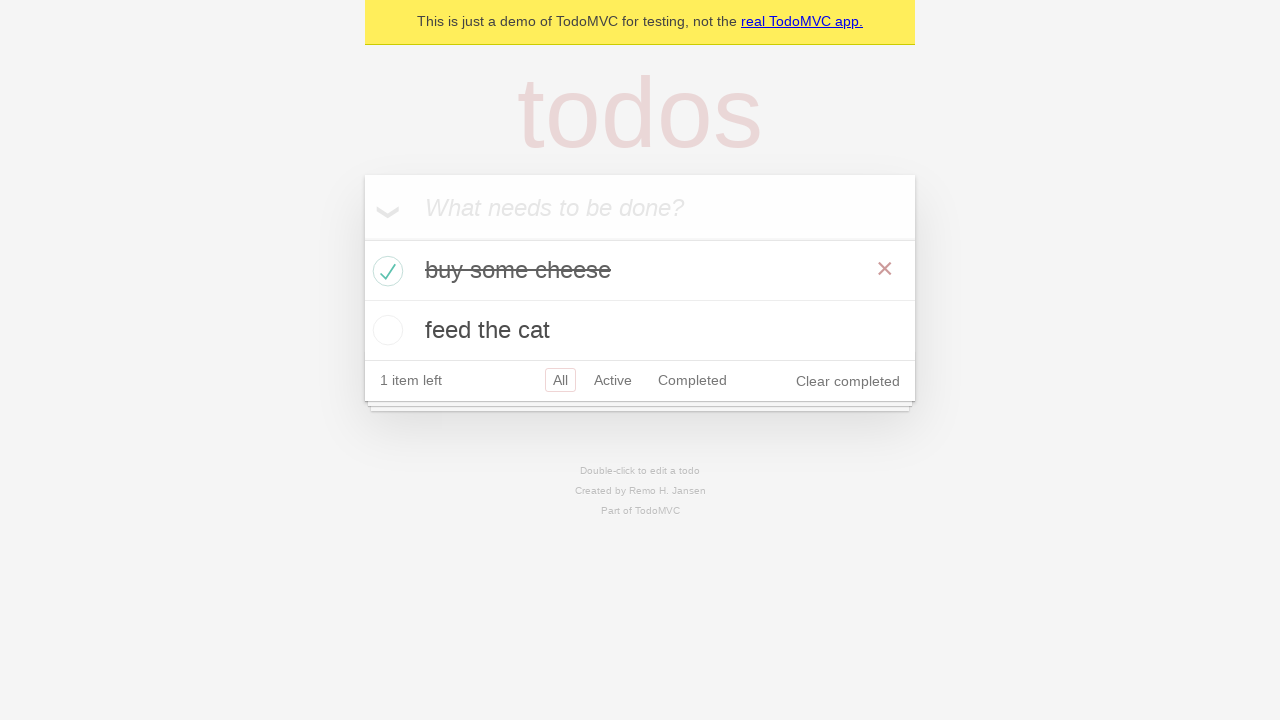

Unchecked the checkbox for the first todo item to un-mark it as complete at (385, 271) on internal:testid=[data-testid="todo-item"s] >> nth=0 >> internal:role=checkbox
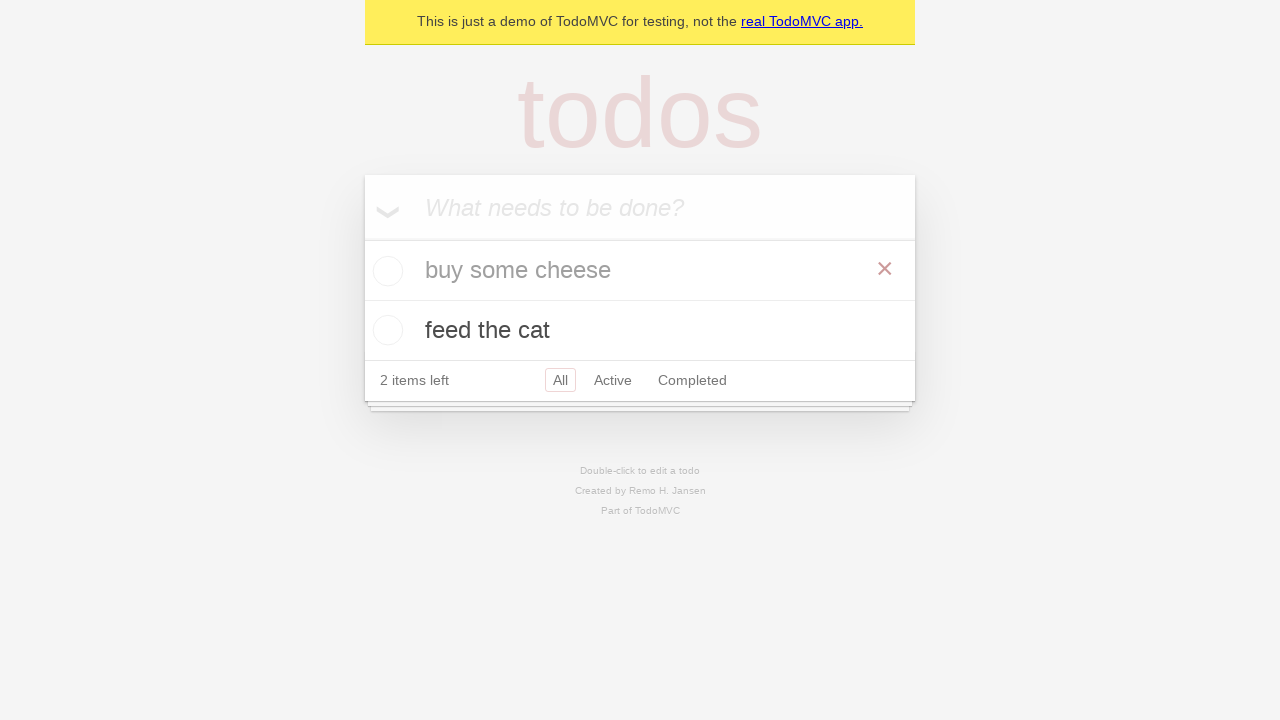

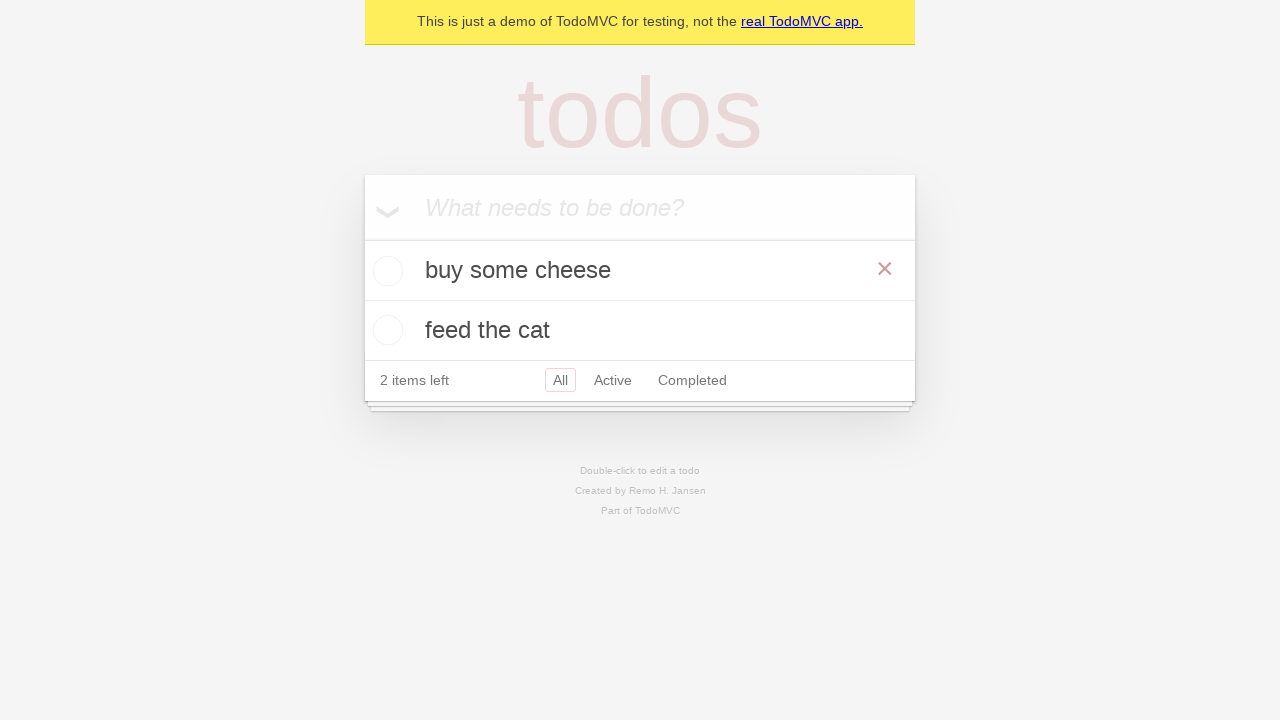